Tests an e-commerce checkout flow by adding products (Cucumber, Brocolli, Beetroot) to cart, applying a promo code, selecting a country, agreeing to terms, and placing an order.

Starting URL: https://rahulshettyacademy.com/seleniumPractise/#/

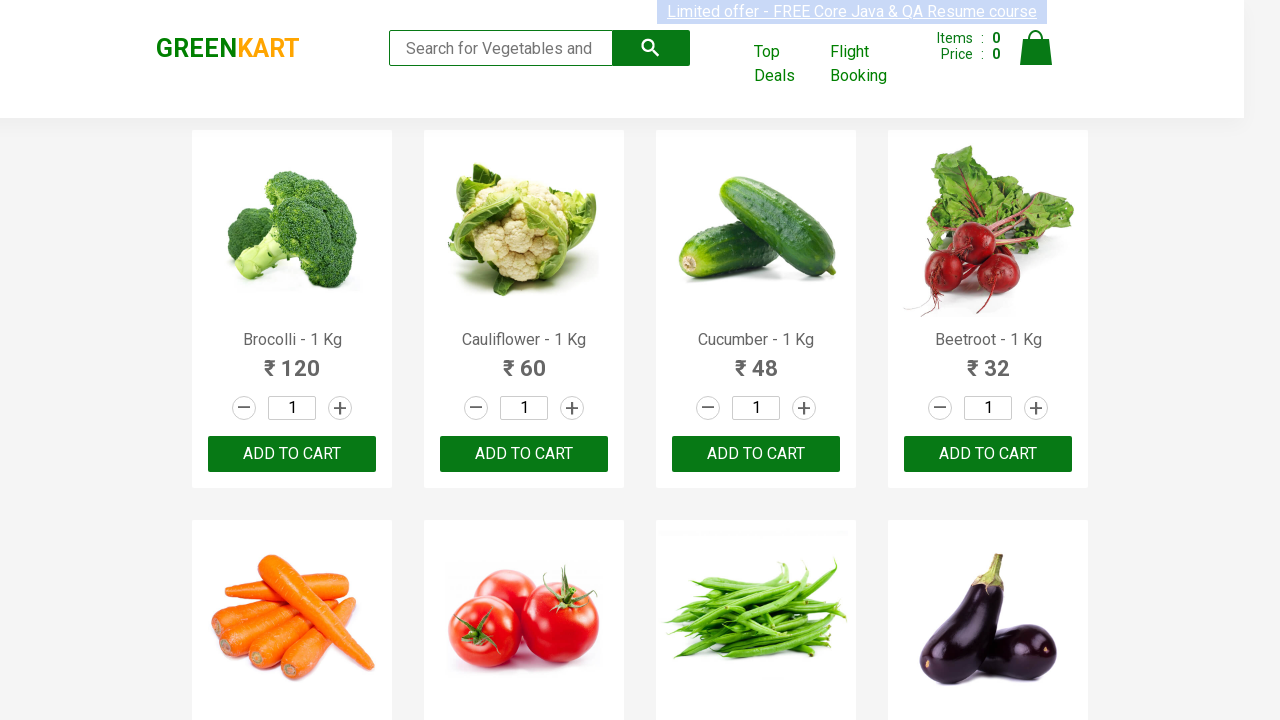

Waited for product names to load
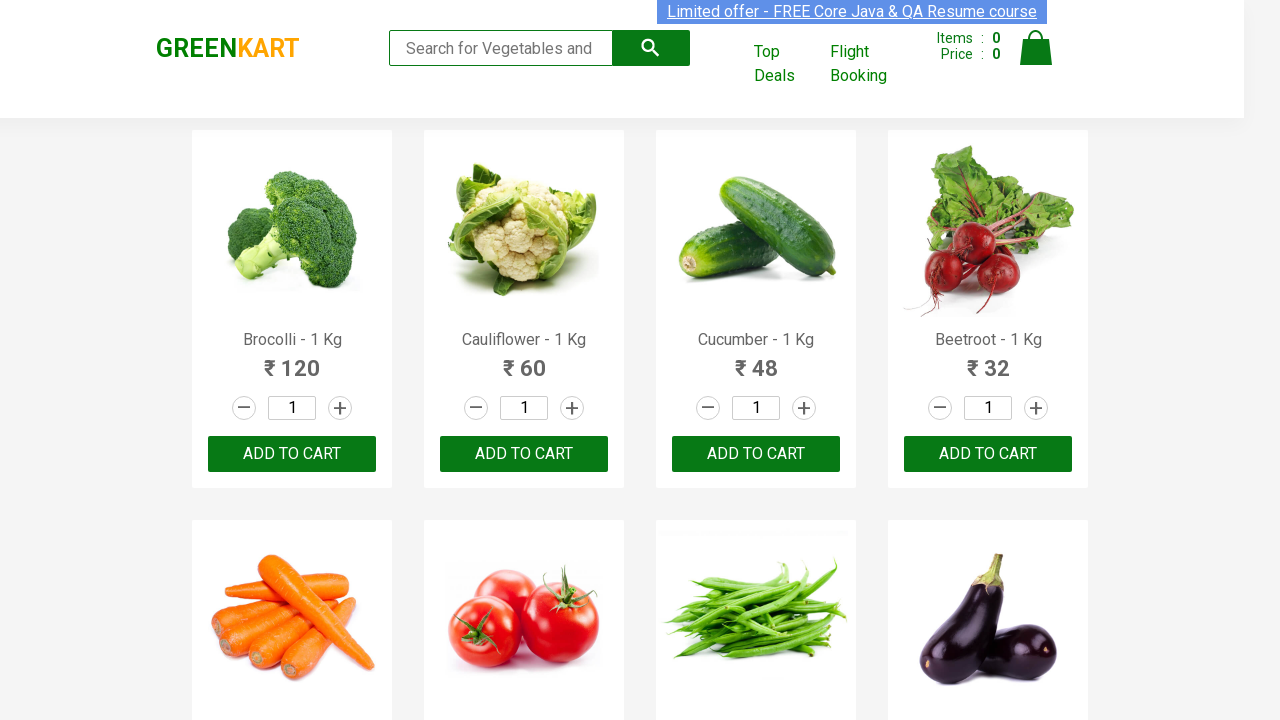

Retrieved all product elements from page
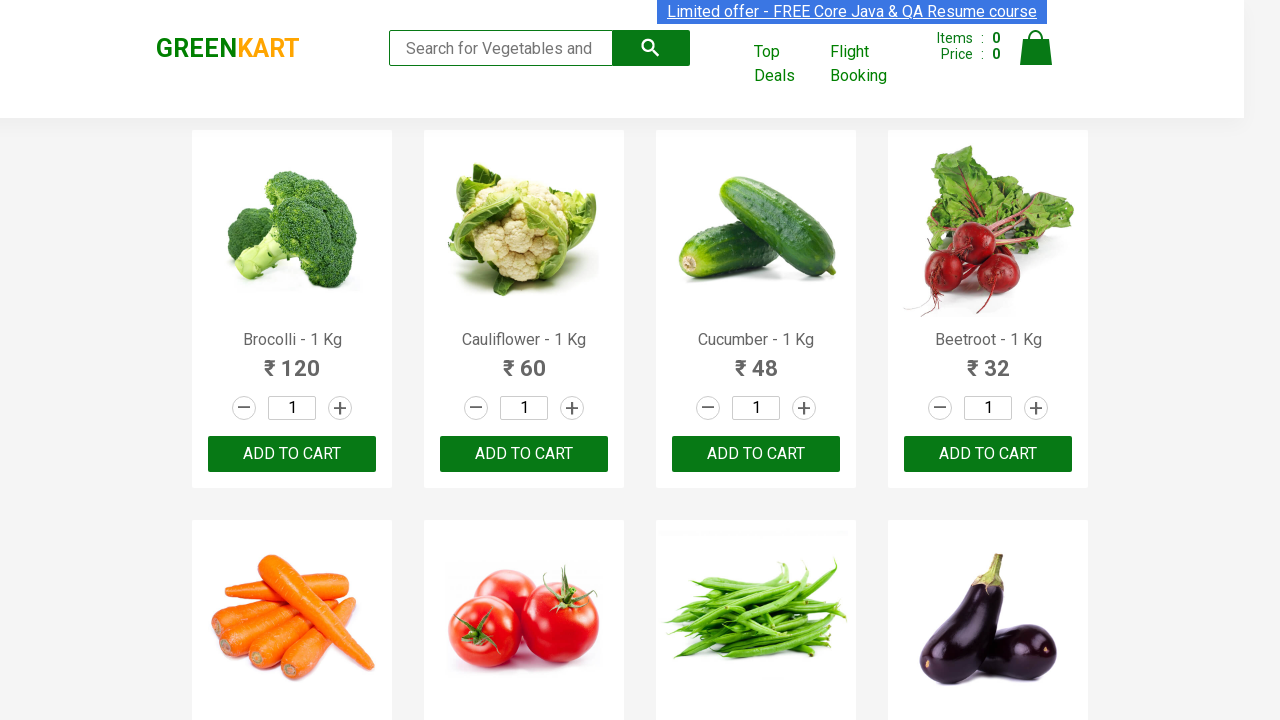

Added Brocolli to cart
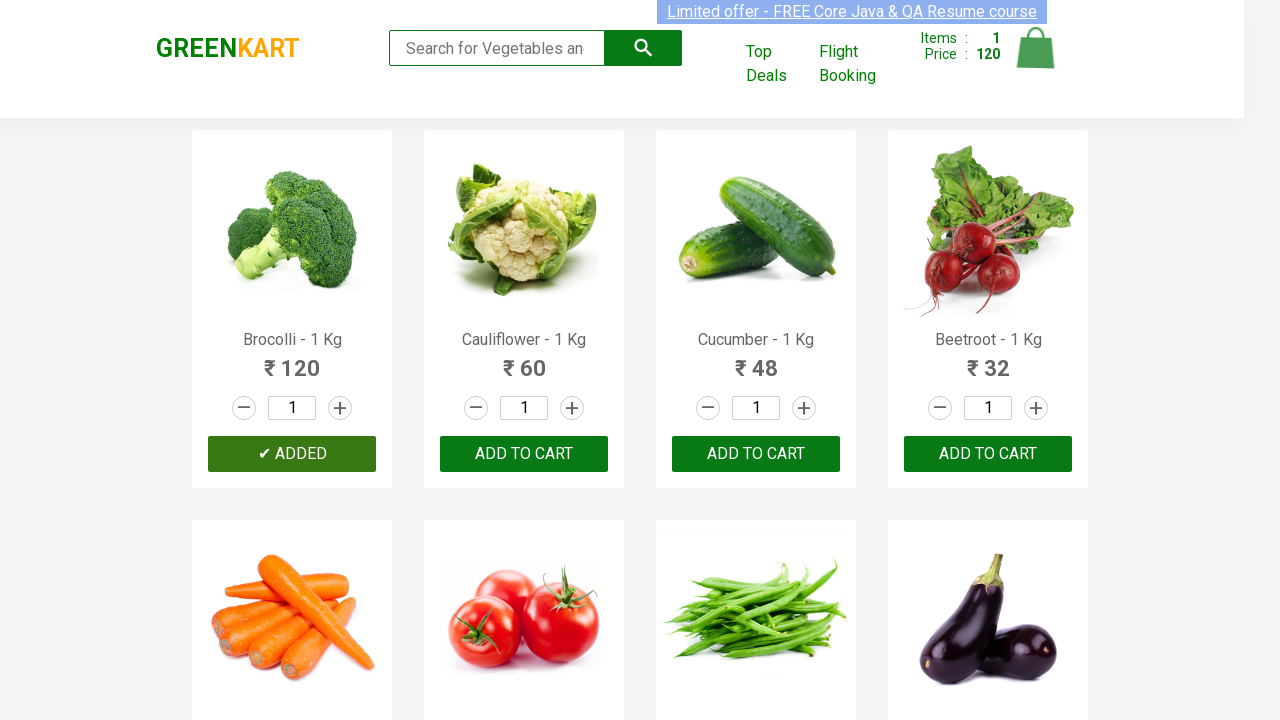

Waited for Brocolli to be added
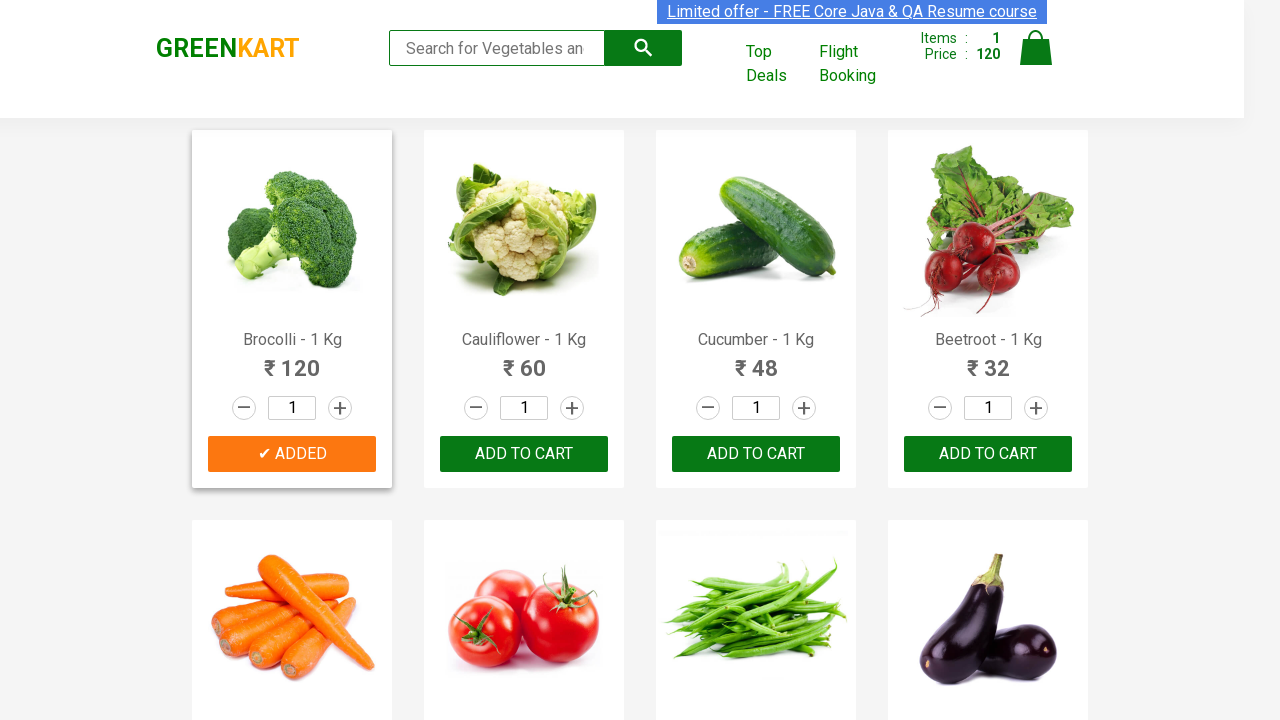

Added Cucumber to cart
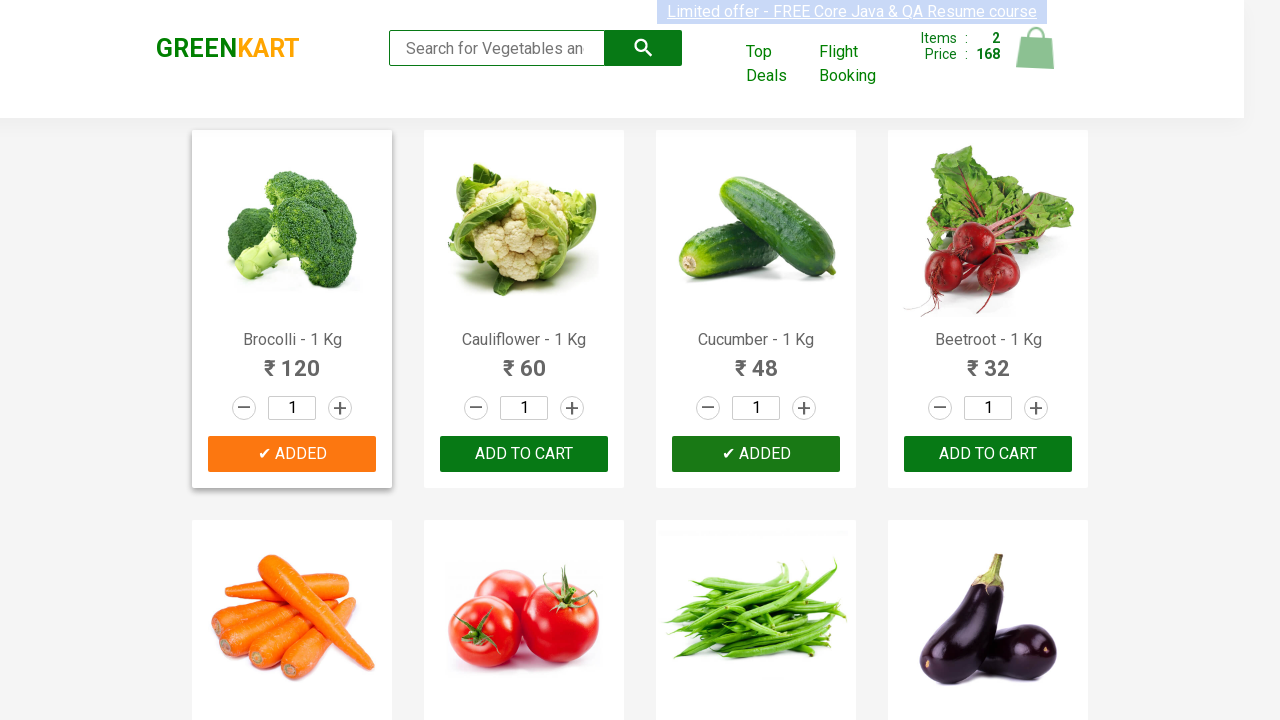

Waited for Cucumber to be added
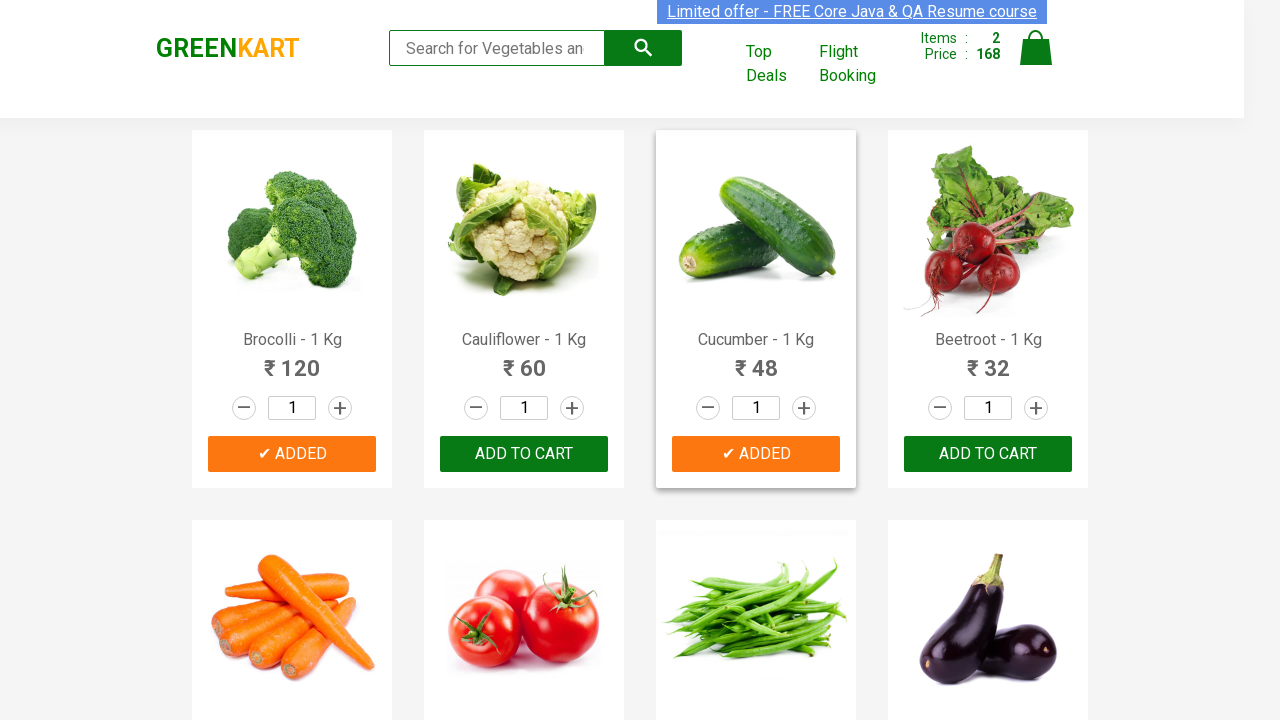

Added Beetroot to cart
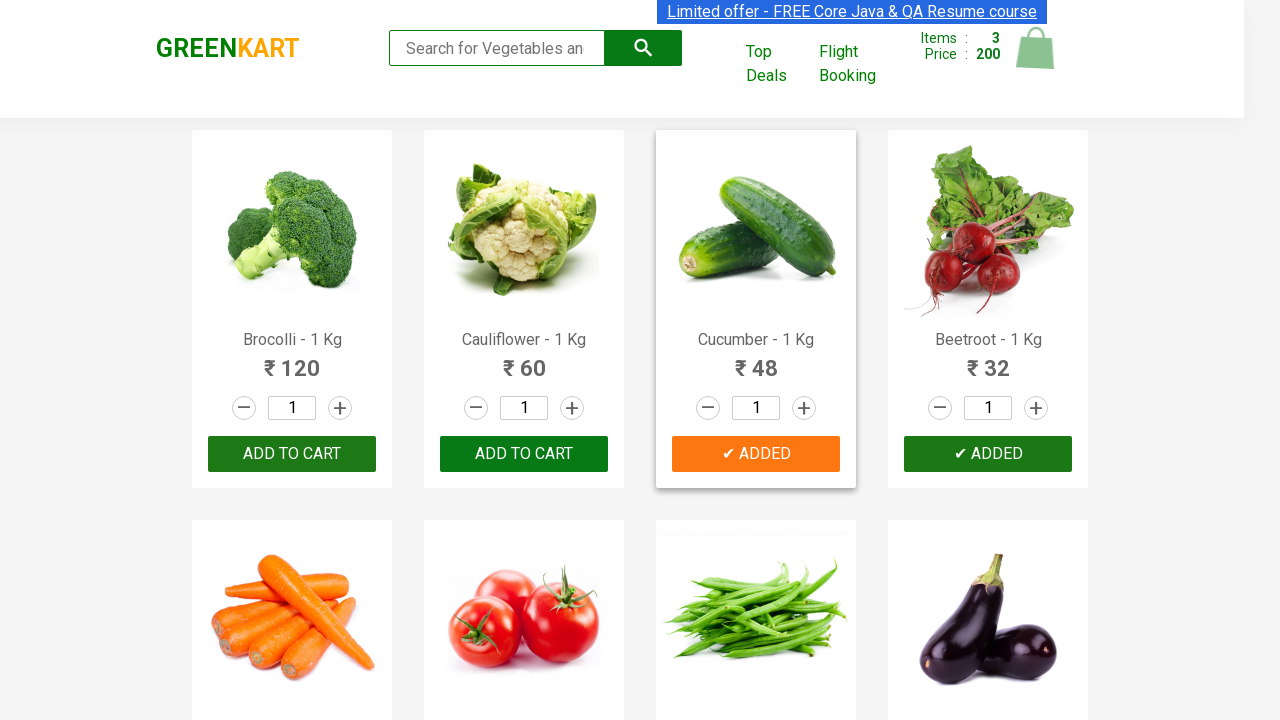

Waited for Beetroot to be added
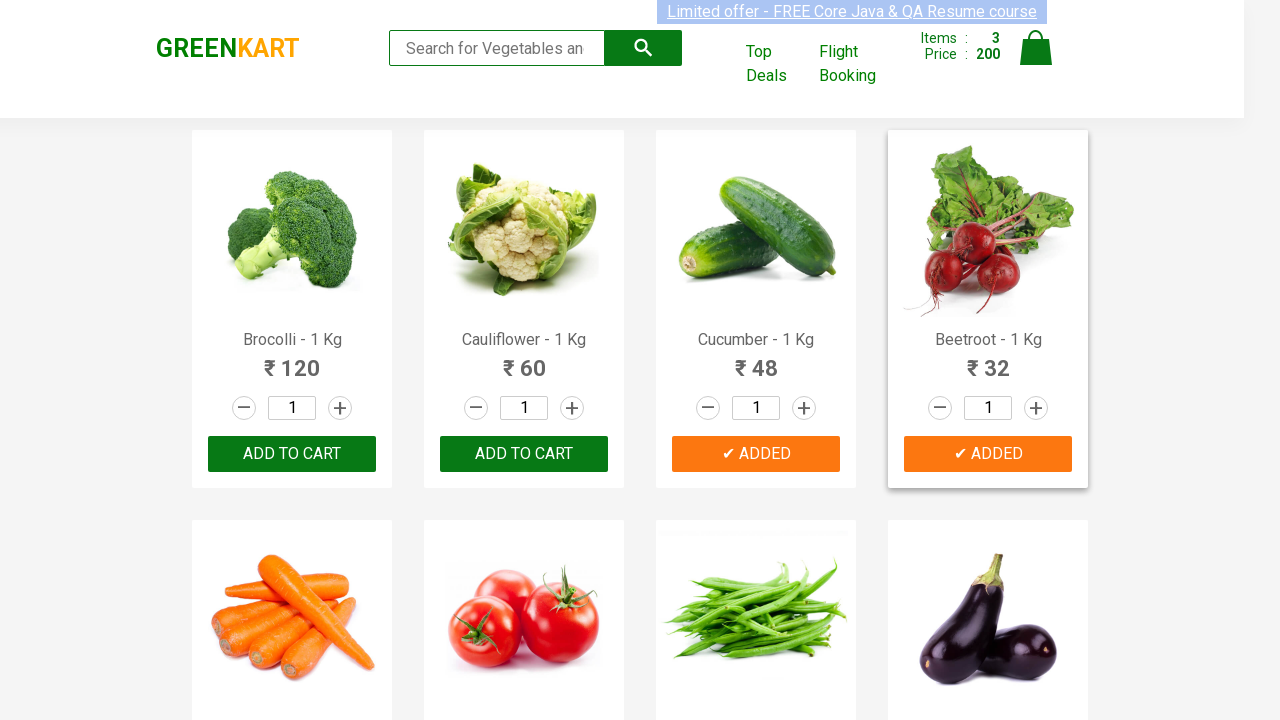

Clicked on cart icon at (1036, 48) on img[alt='Cart']
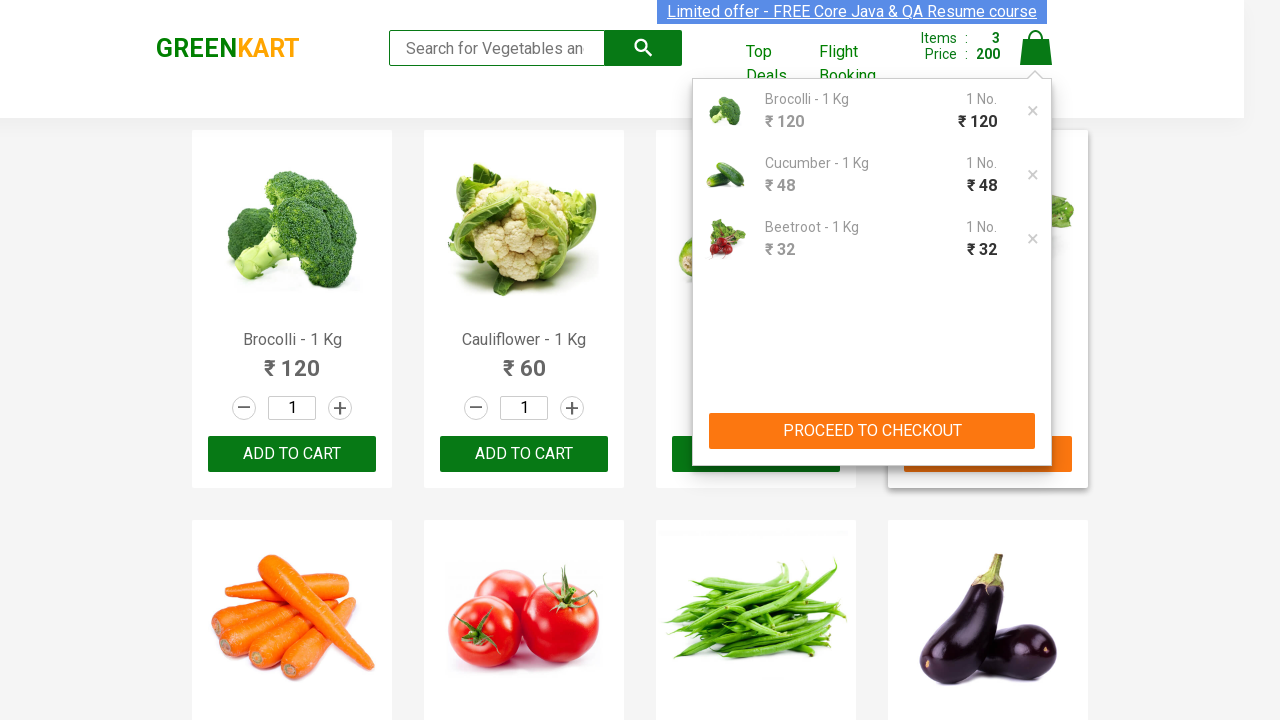

Clicked PROCEED TO CHECKOUT button at (872, 431) on button:has-text('PROCEED TO CHECKOUT')
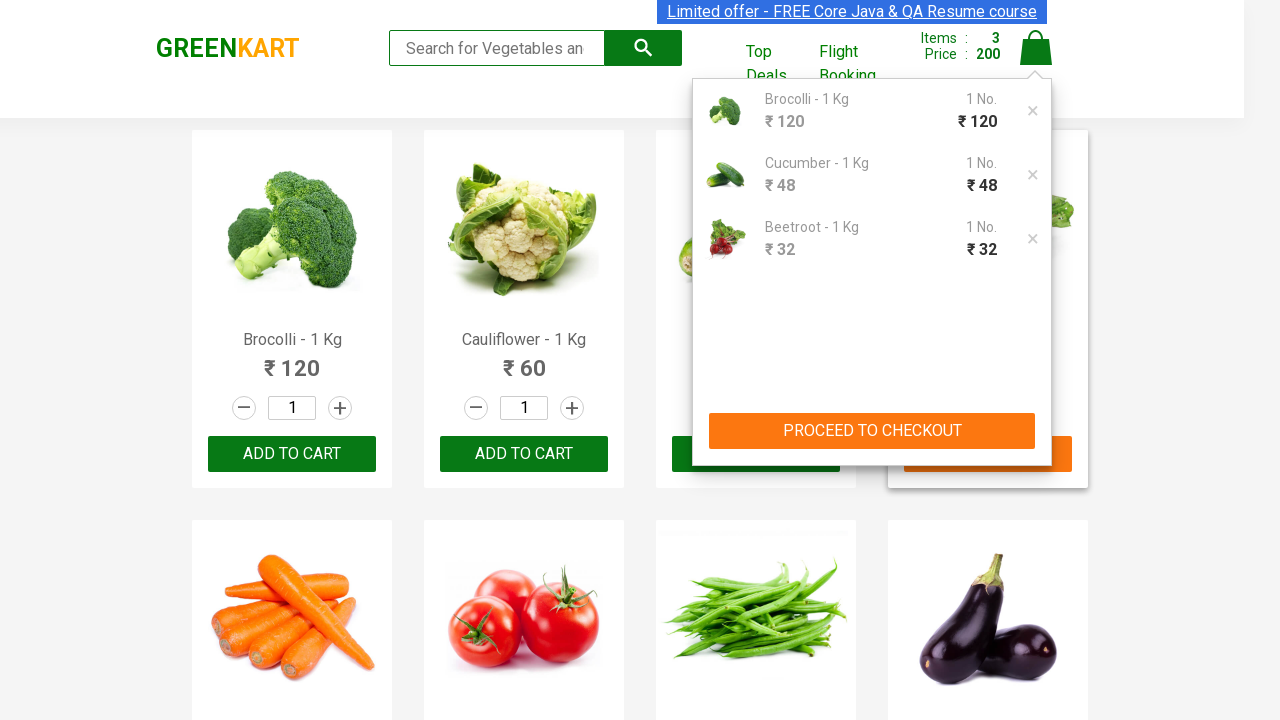

Entered promo code 'rahulshettyacademy' on .promoCode
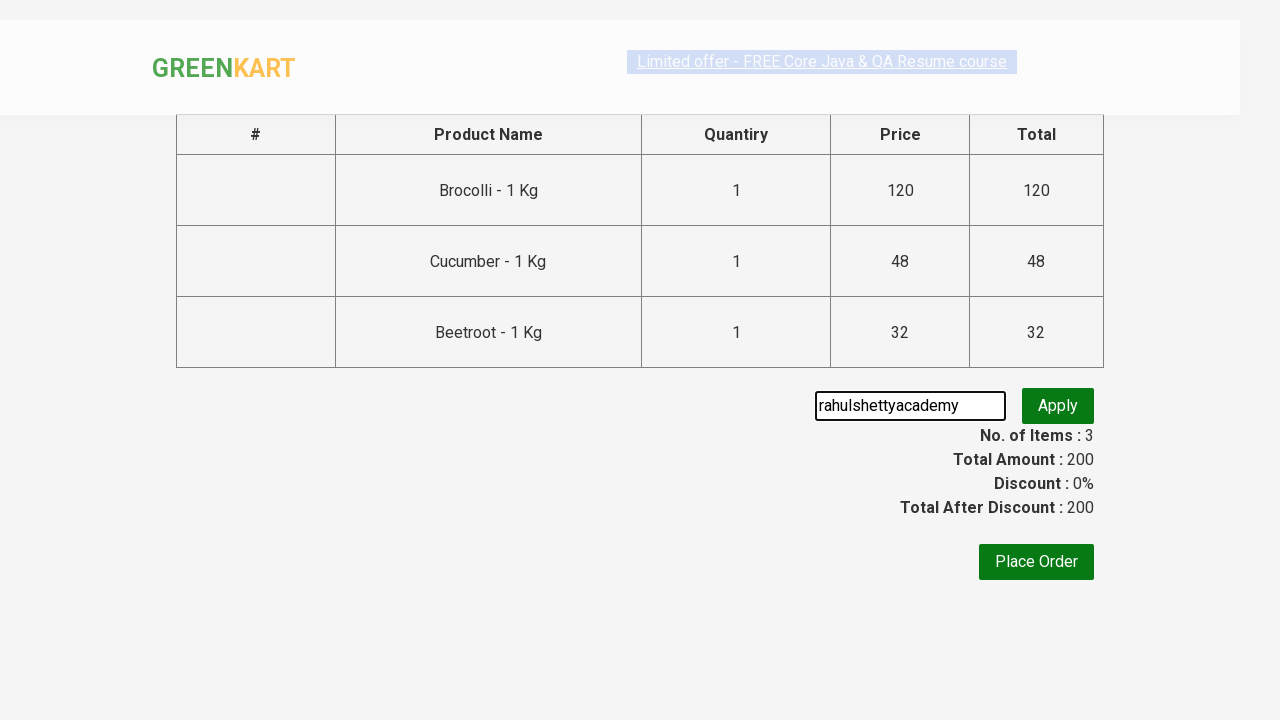

Clicked apply promo button at (1058, 406) on .promoBtn
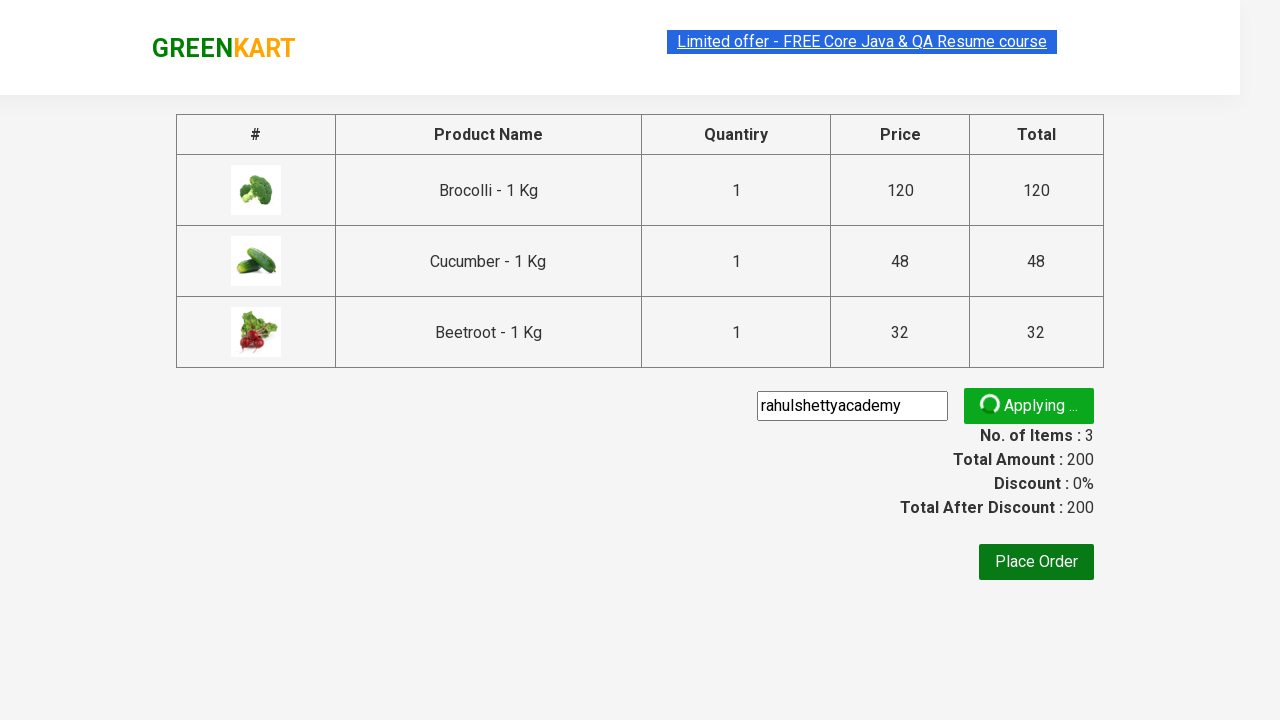

Promo code applied successfully
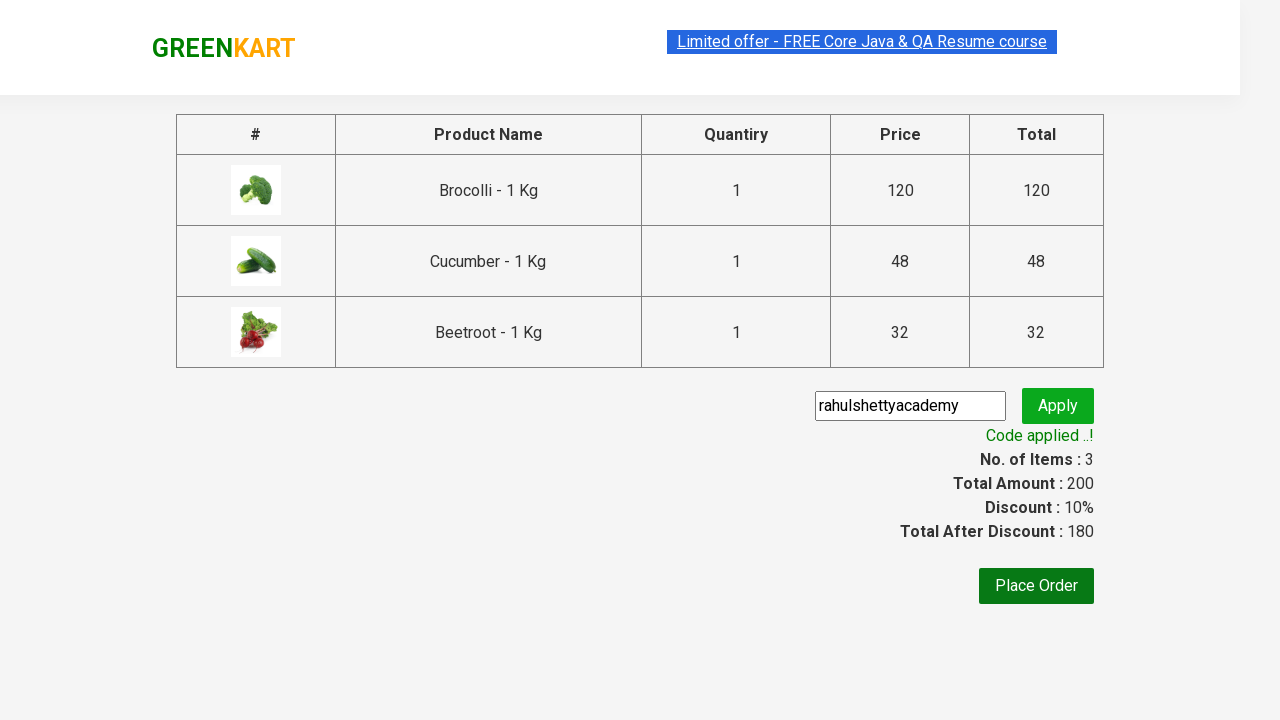

Clicked Place Order button at (1036, 586) on button:has-text('Place Order')
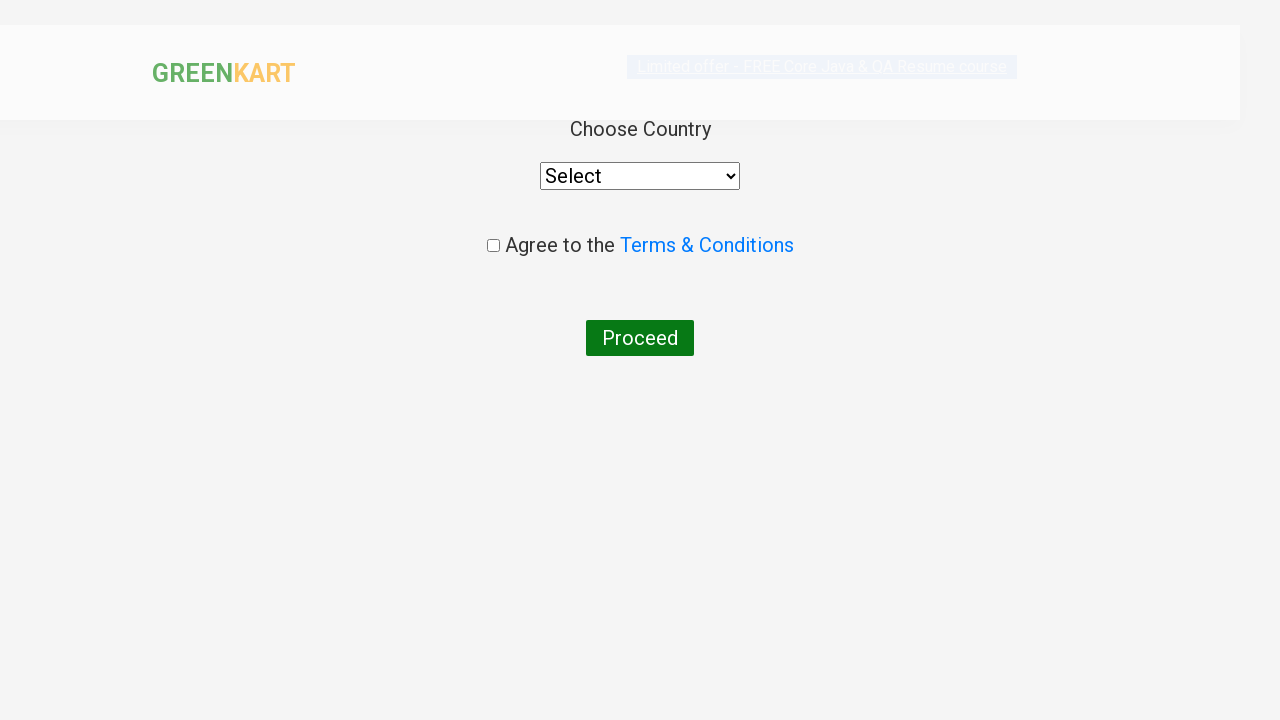

Selected 'Peru' from country dropdown on select
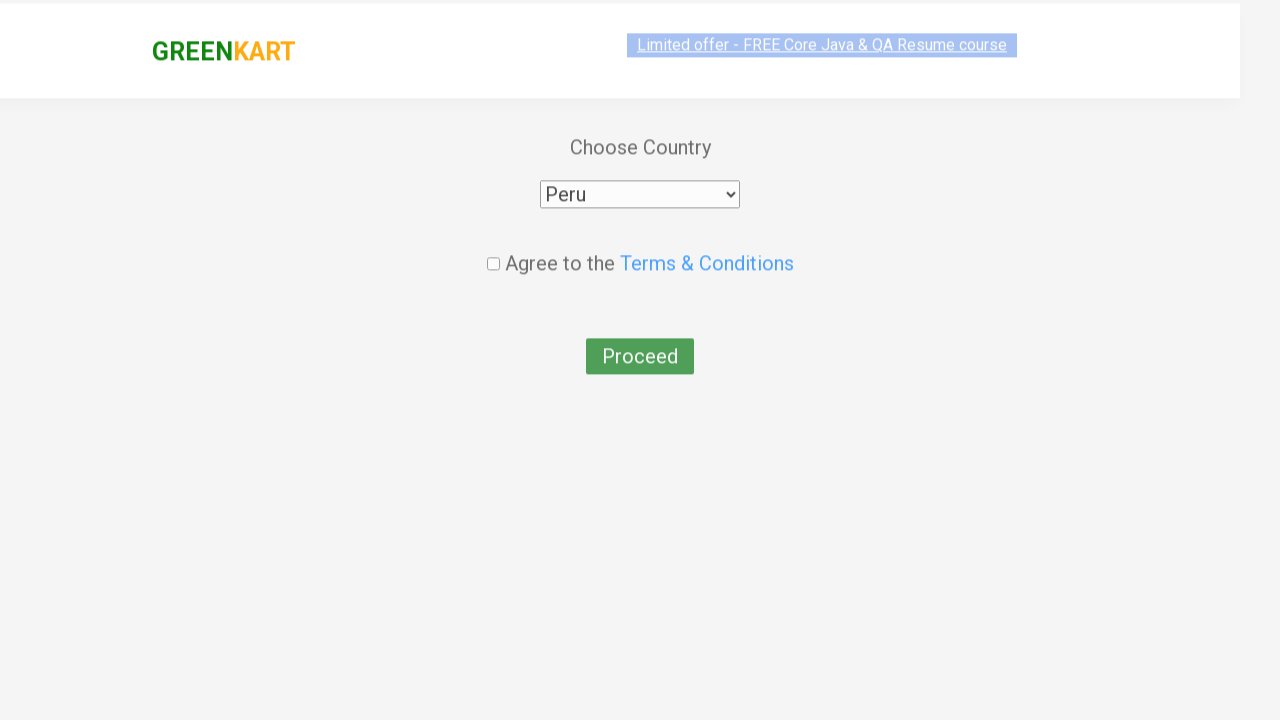

Checked terms and conditions agreement checkbox at (493, 246) on .chkAgree
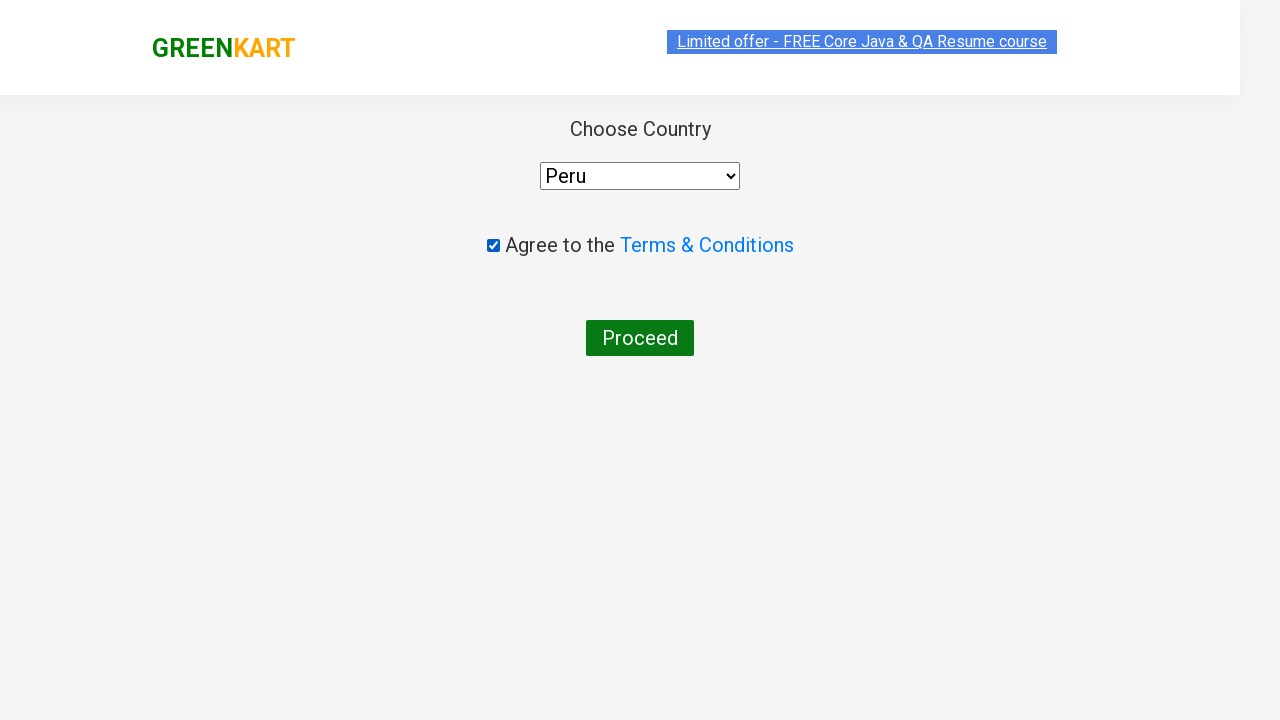

Clicked Proceed button to complete order at (640, 338) on button:has-text('Proceed')
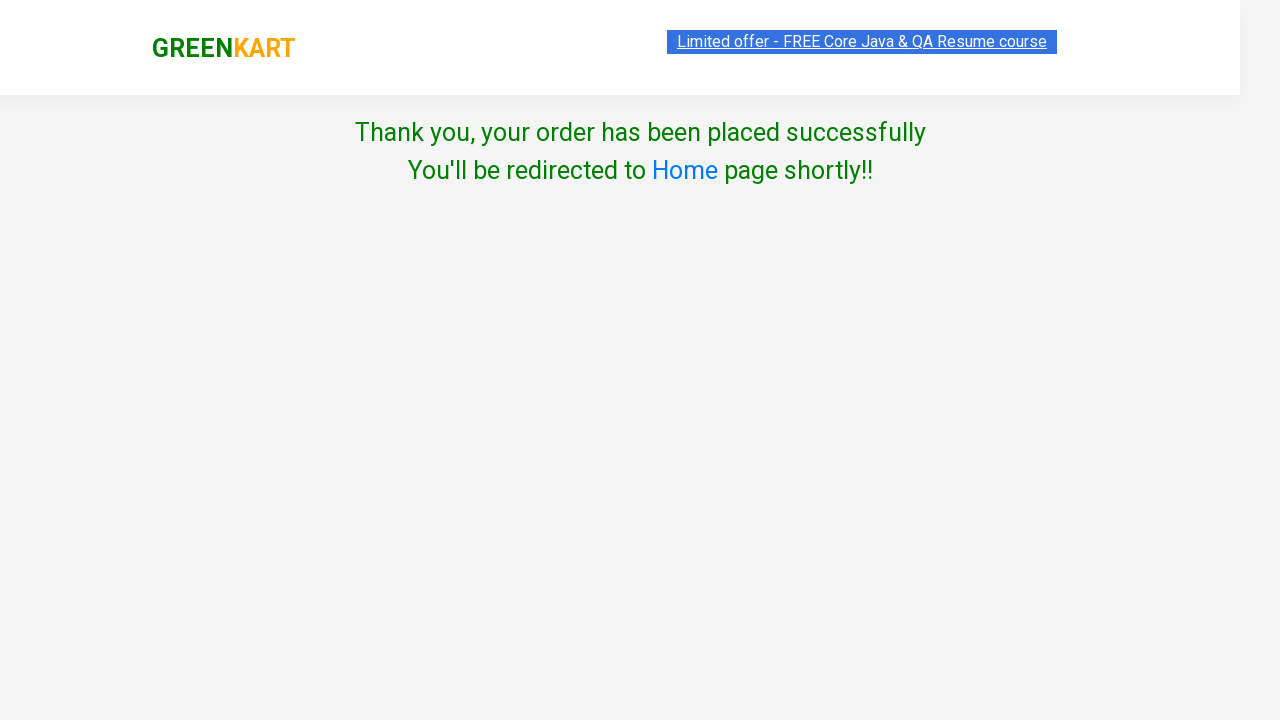

Order placement completed and confirmation awaited
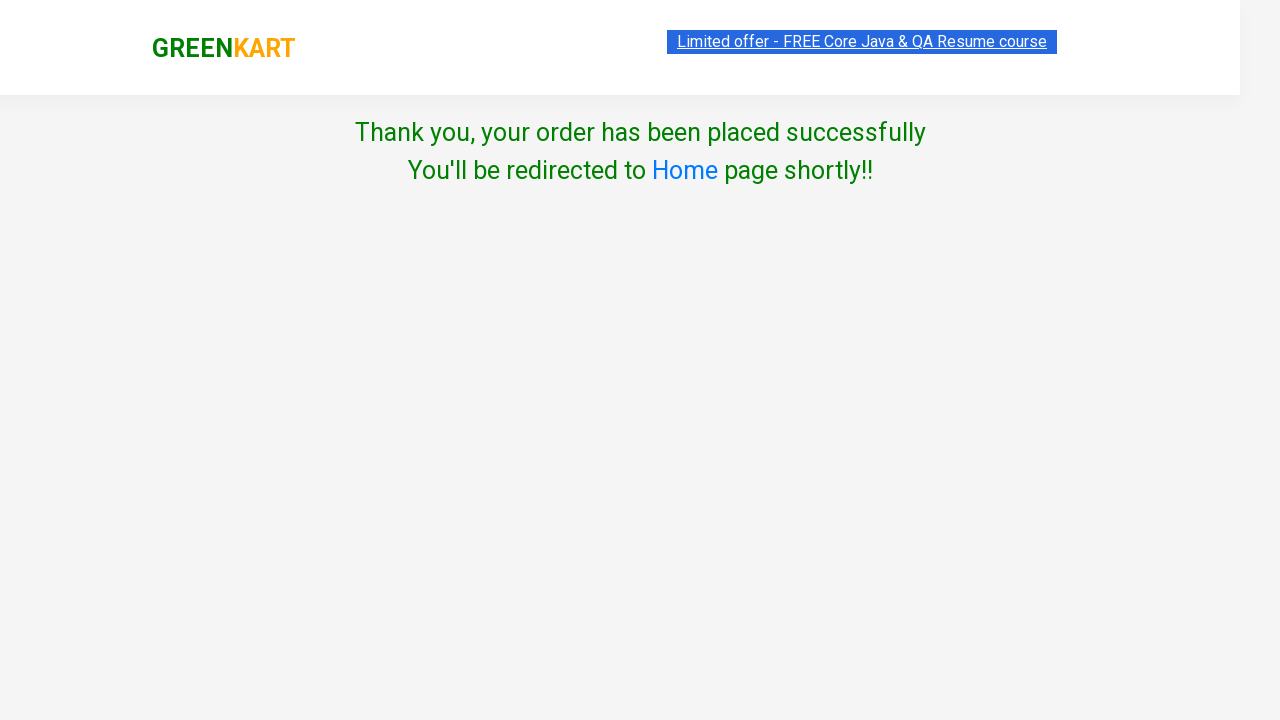

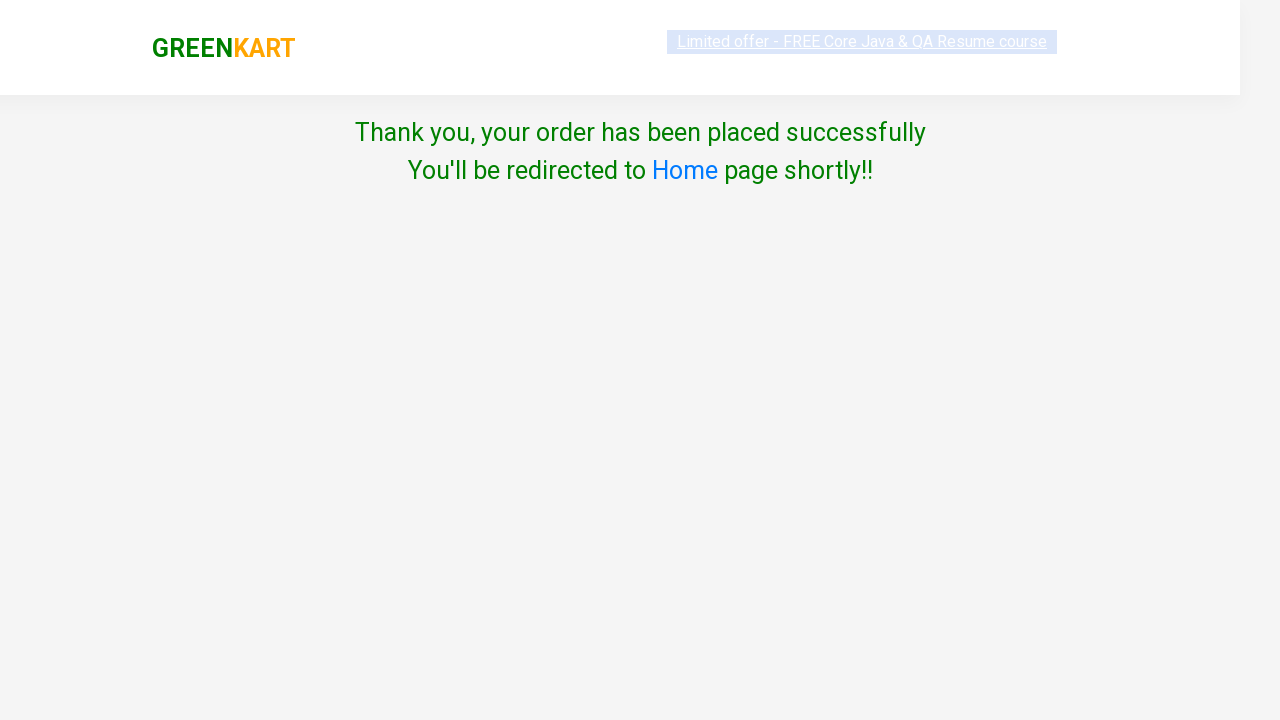